Navigates to the Free Range Testers website and clicks on the "Cursos" (Courses) link in the navigation menu

Starting URL: https://www.freerangetesters.com

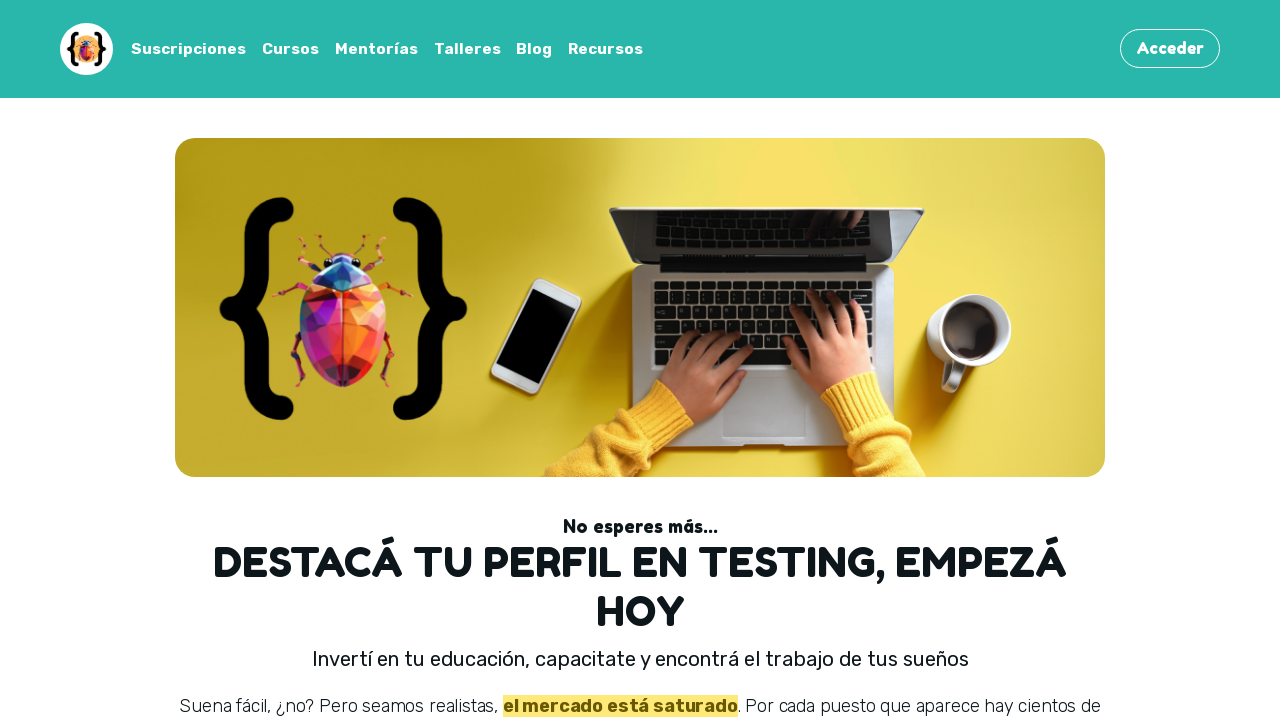

Navigated to https://www.freerangetesters.com
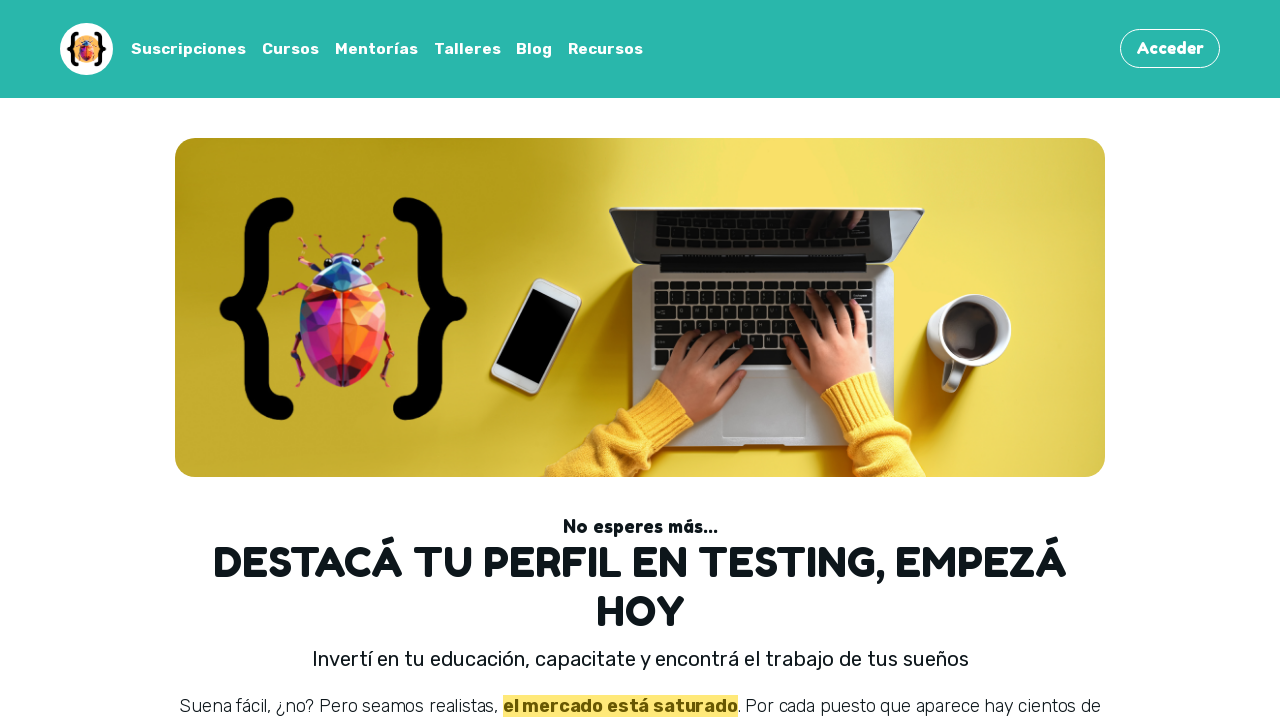

Clicked on 'Cursos' (Courses) link in the navigation menu at (291, 49) on (//a[normalize-space()='Cursos' and @href])[1]
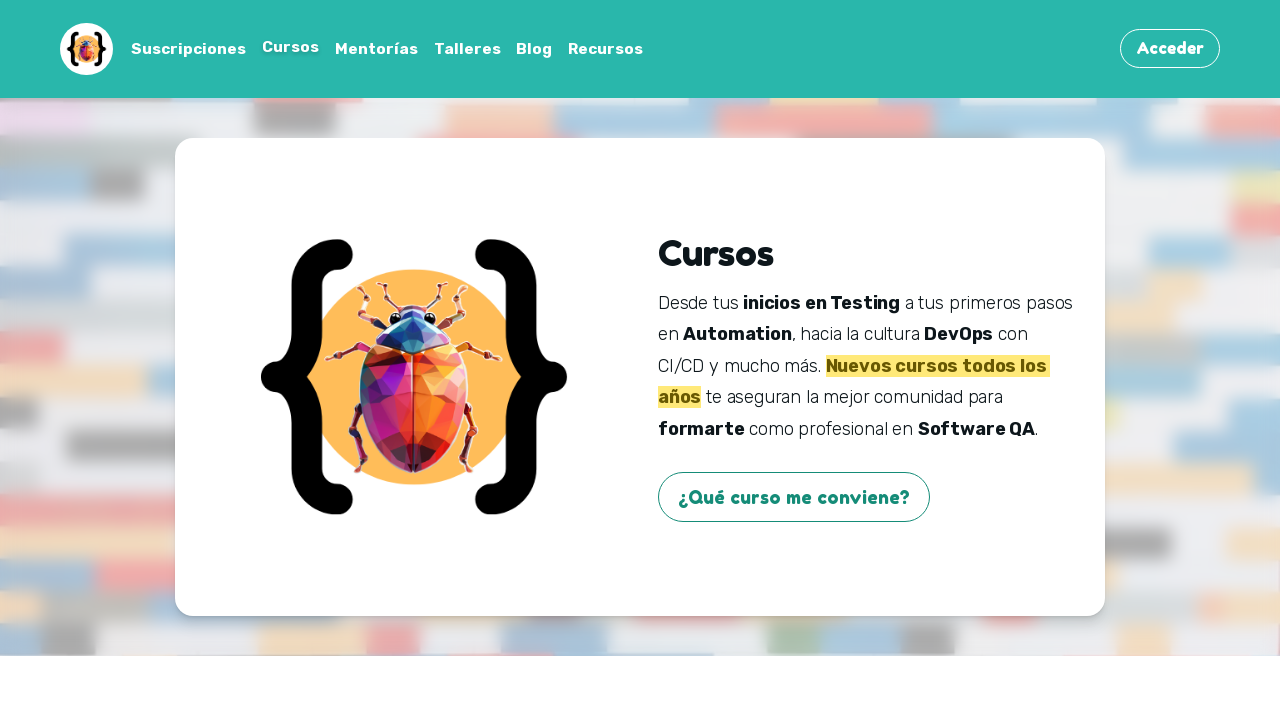

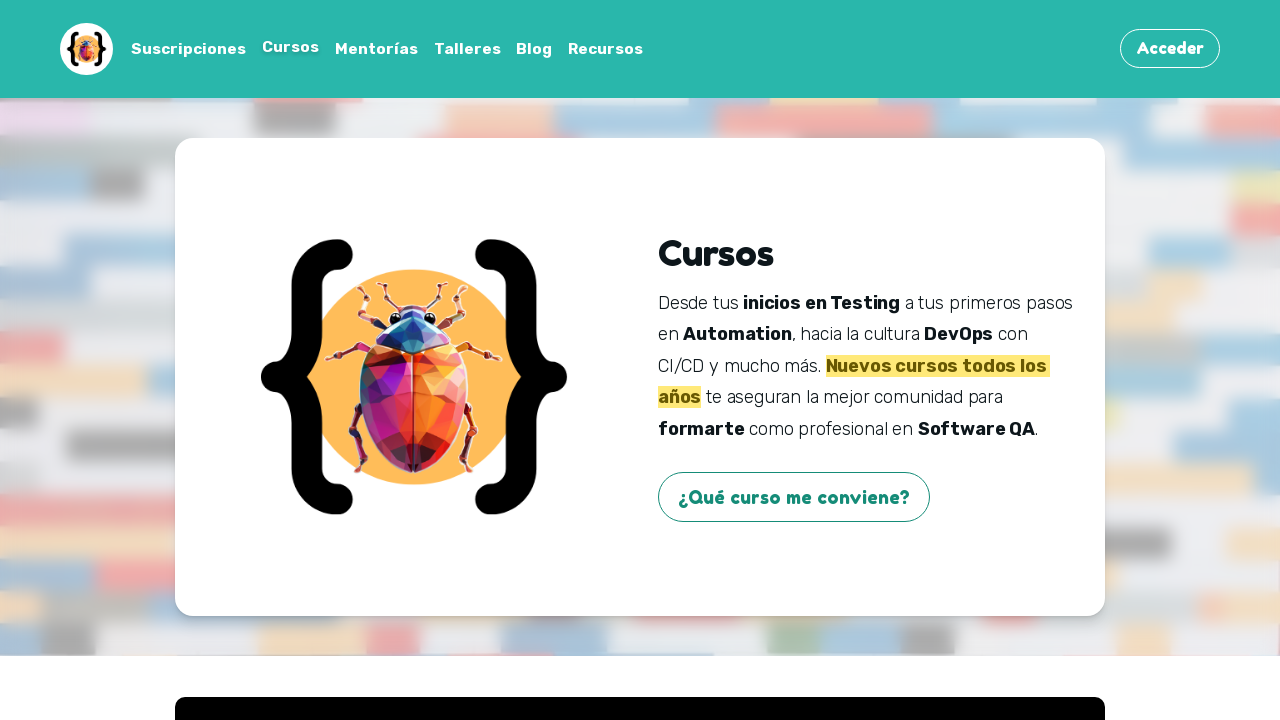